Tests accepting a JavaScript alert dialog and verifying the success message

Starting URL: https://the-internet.herokuapp.com/javascript_alerts

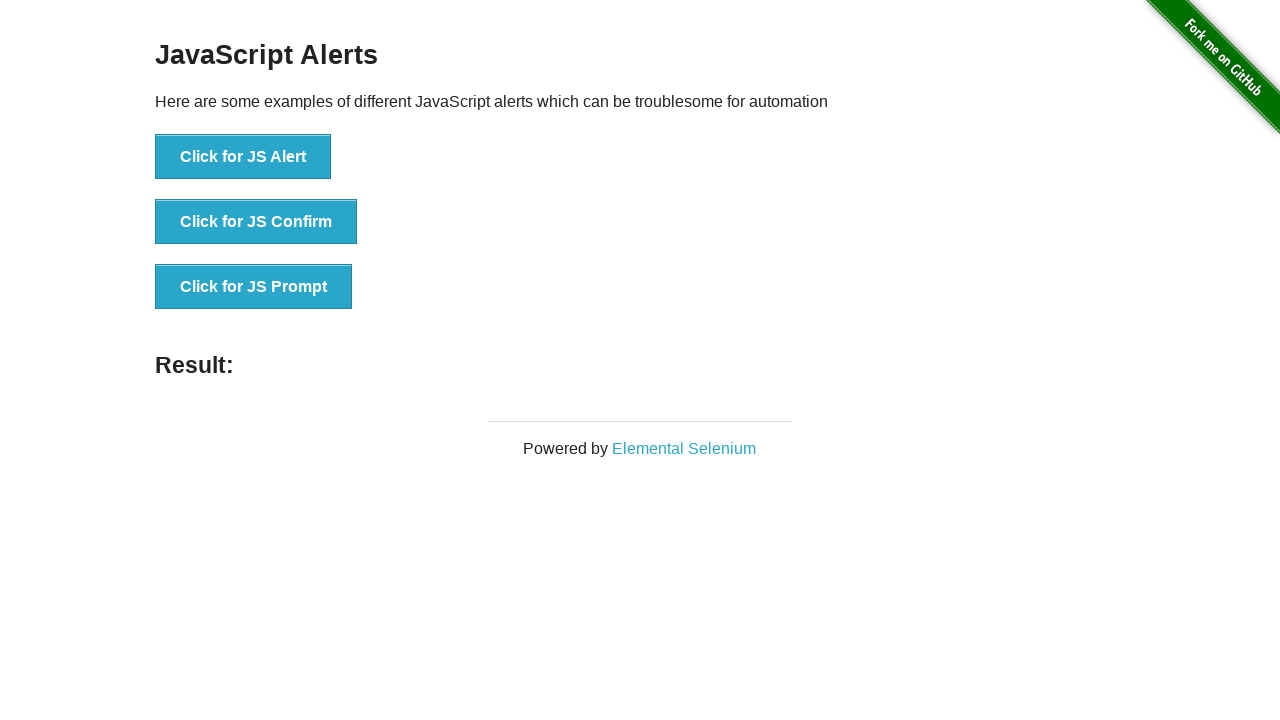

Clicked JS Alert button at (243, 157) on xpath=//button[contains(@onclick,'jsAlert')]
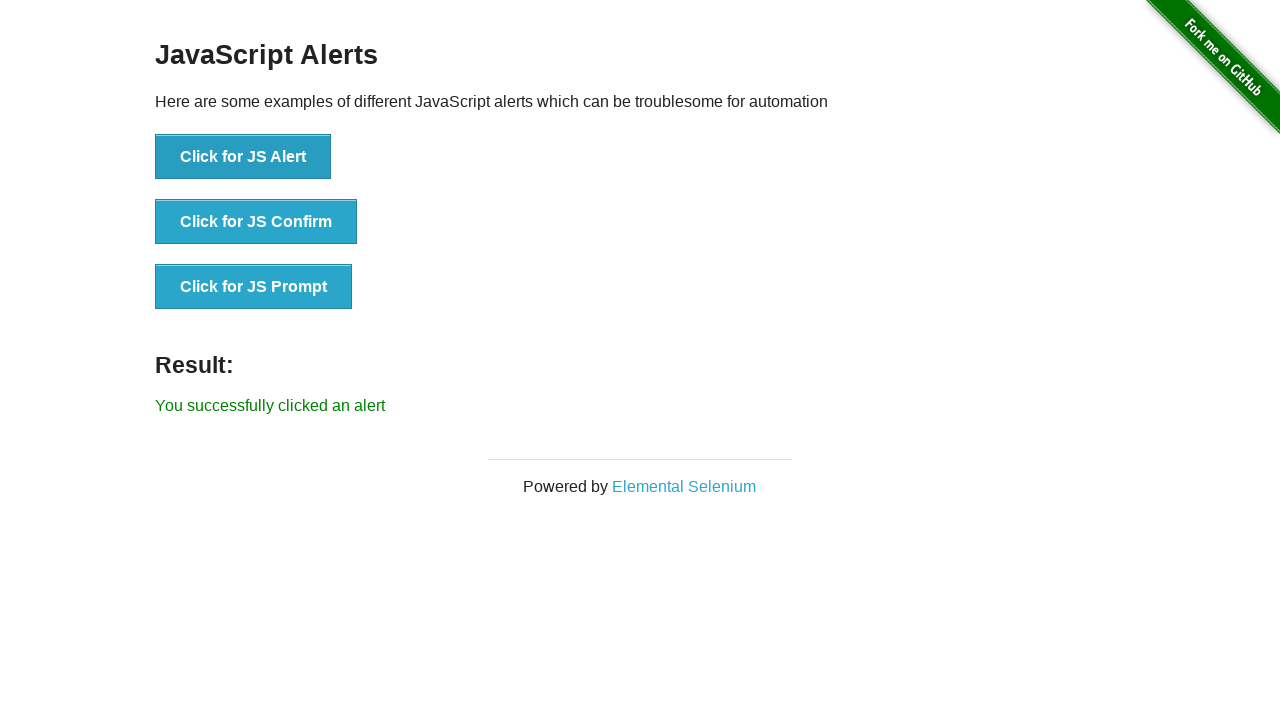

Set up dialog handler to accept JavaScript alert
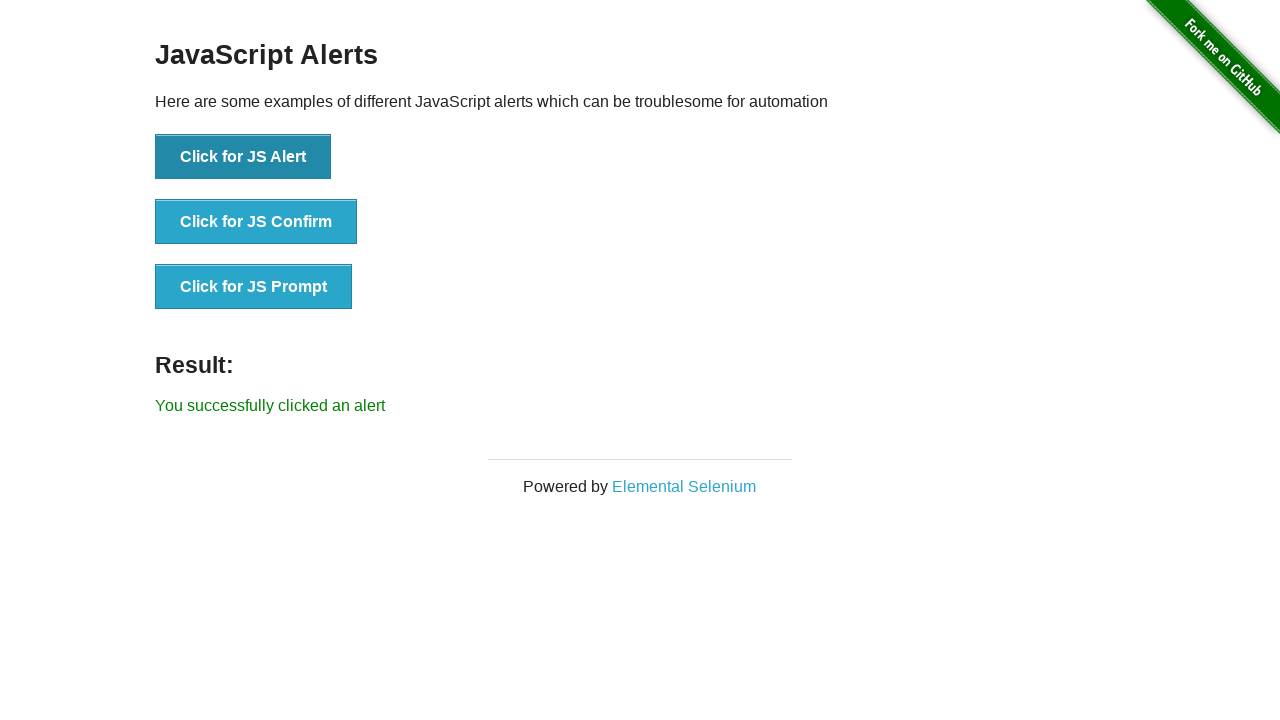

Waited for result message to appear
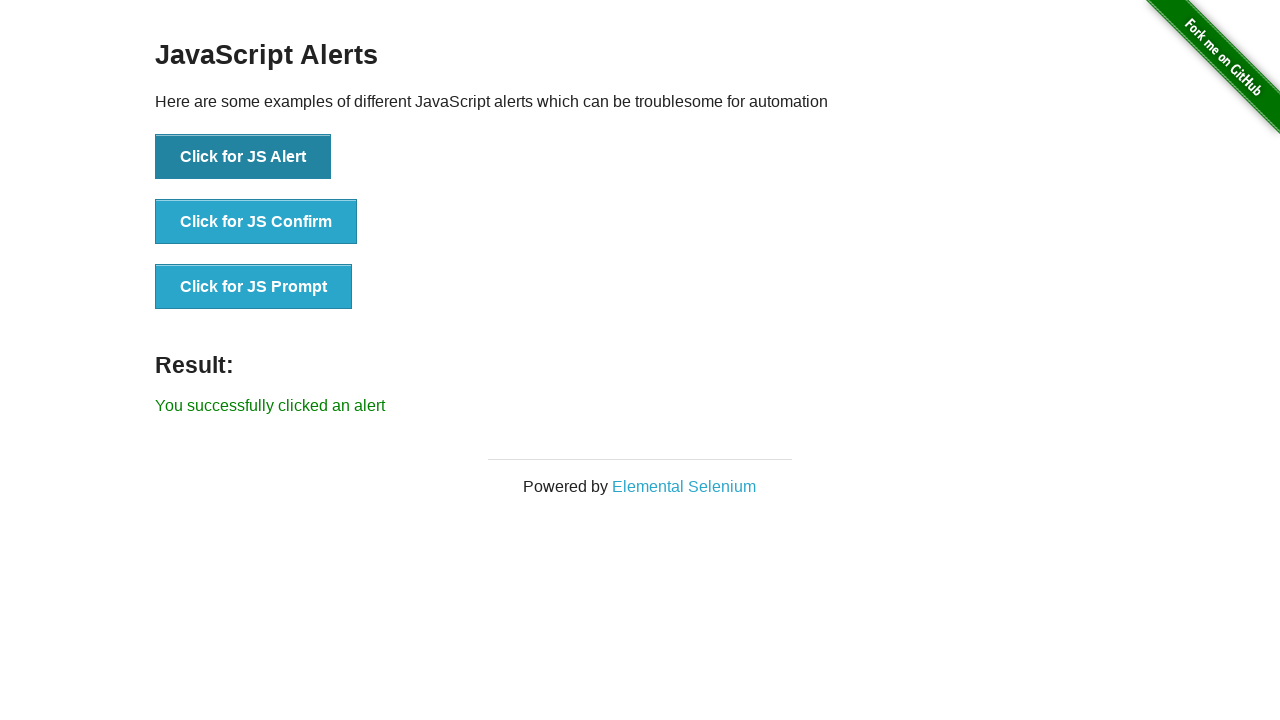

Verified success message: 'You successfully clicked an alert'
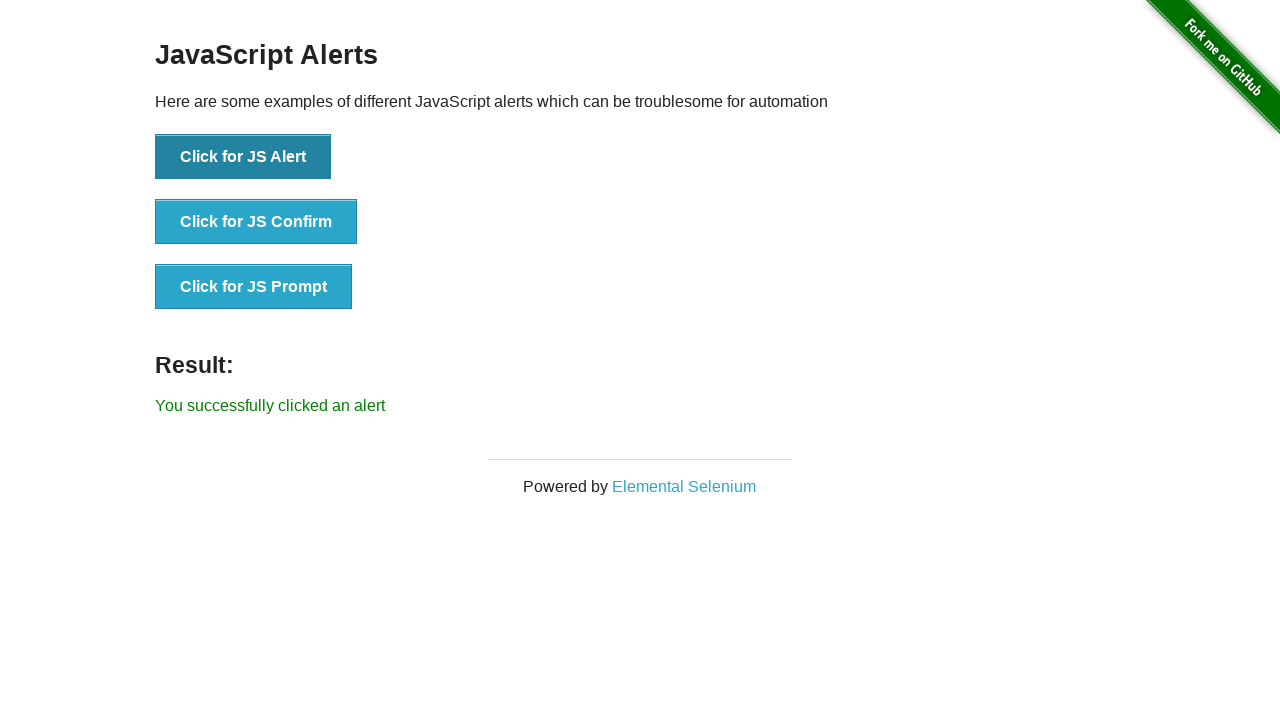

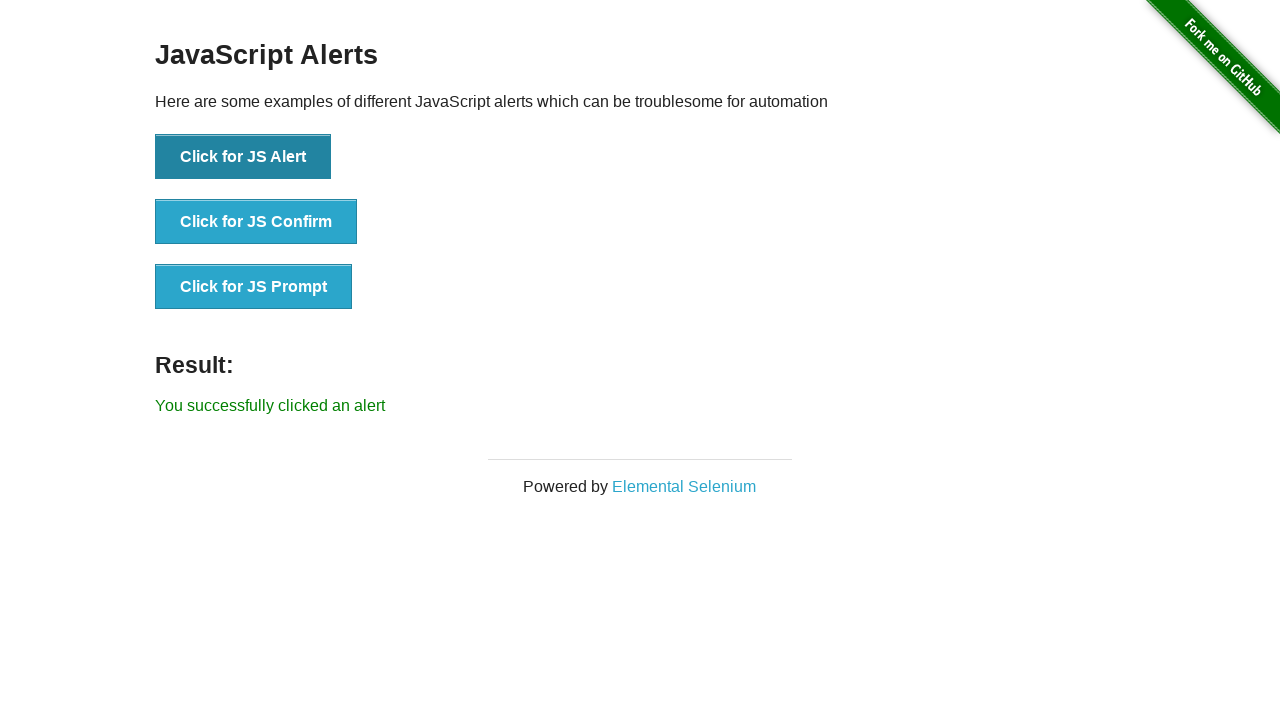